Navigates to the React.js official website and scrolls down the page by 4566 pixels using JavaScript execution

Starting URL: https://reactjs.org/

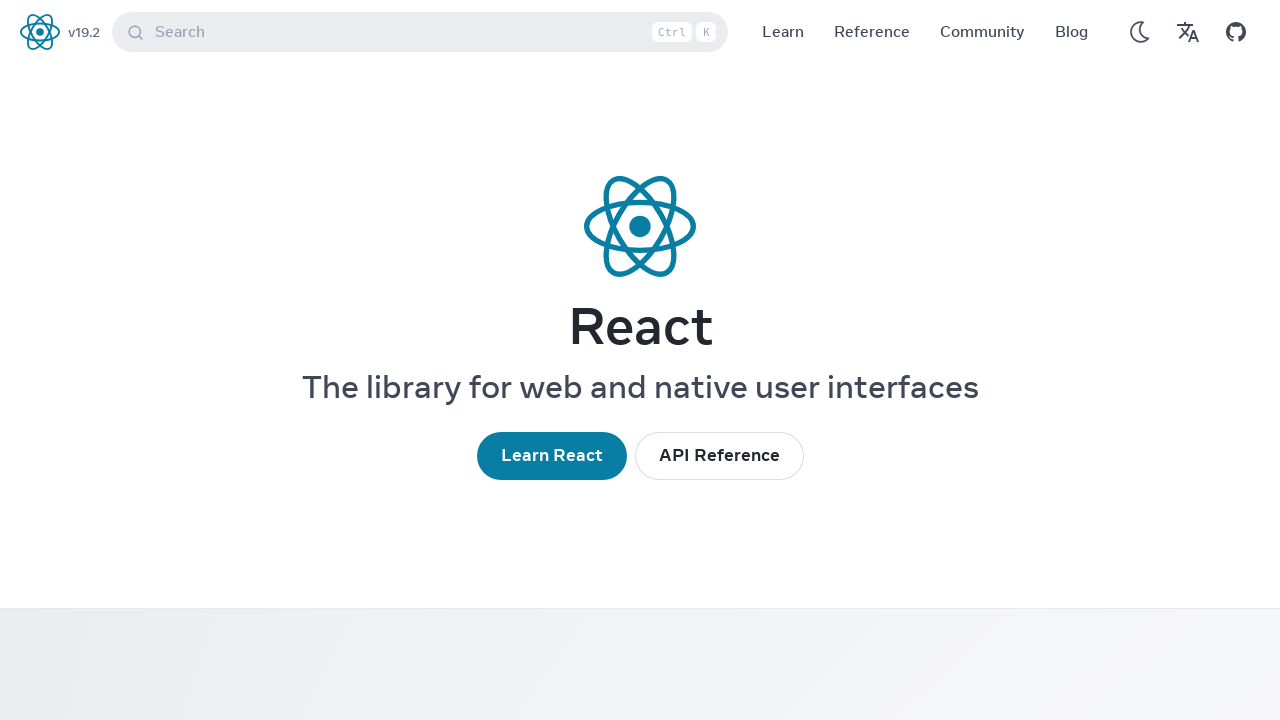

Scrolled down the page by 4566 pixels using JavaScript execution
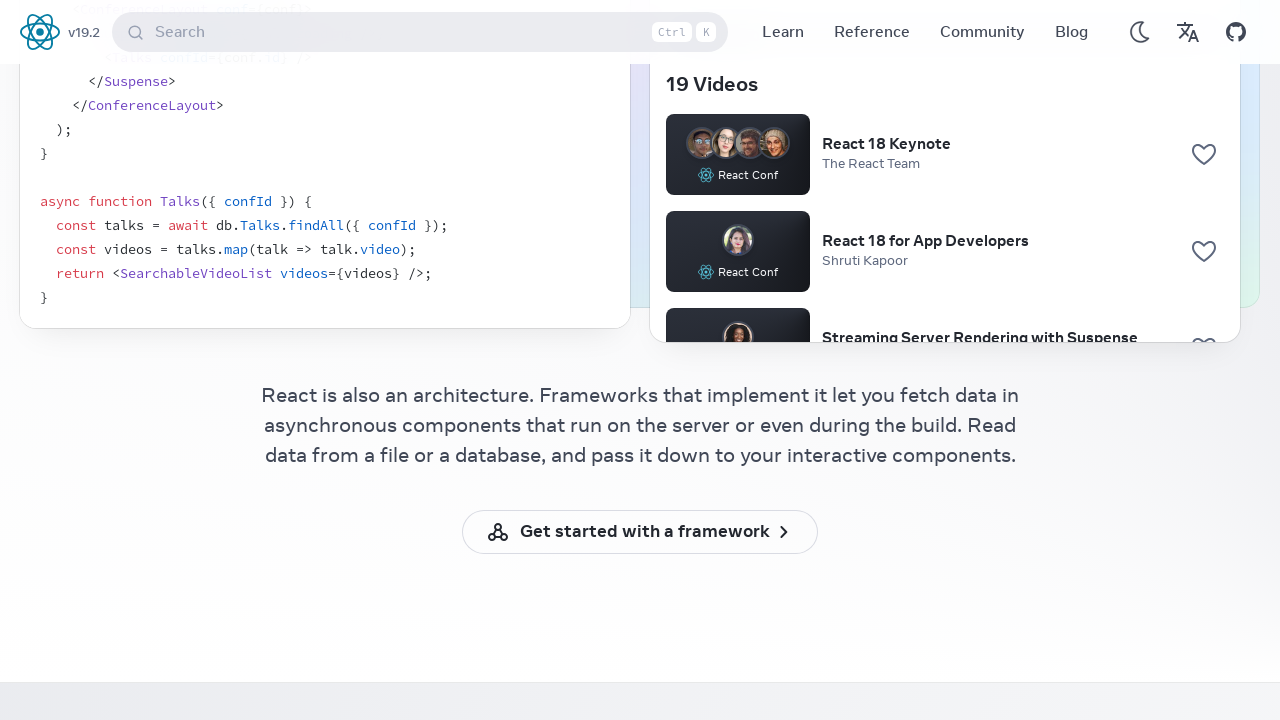

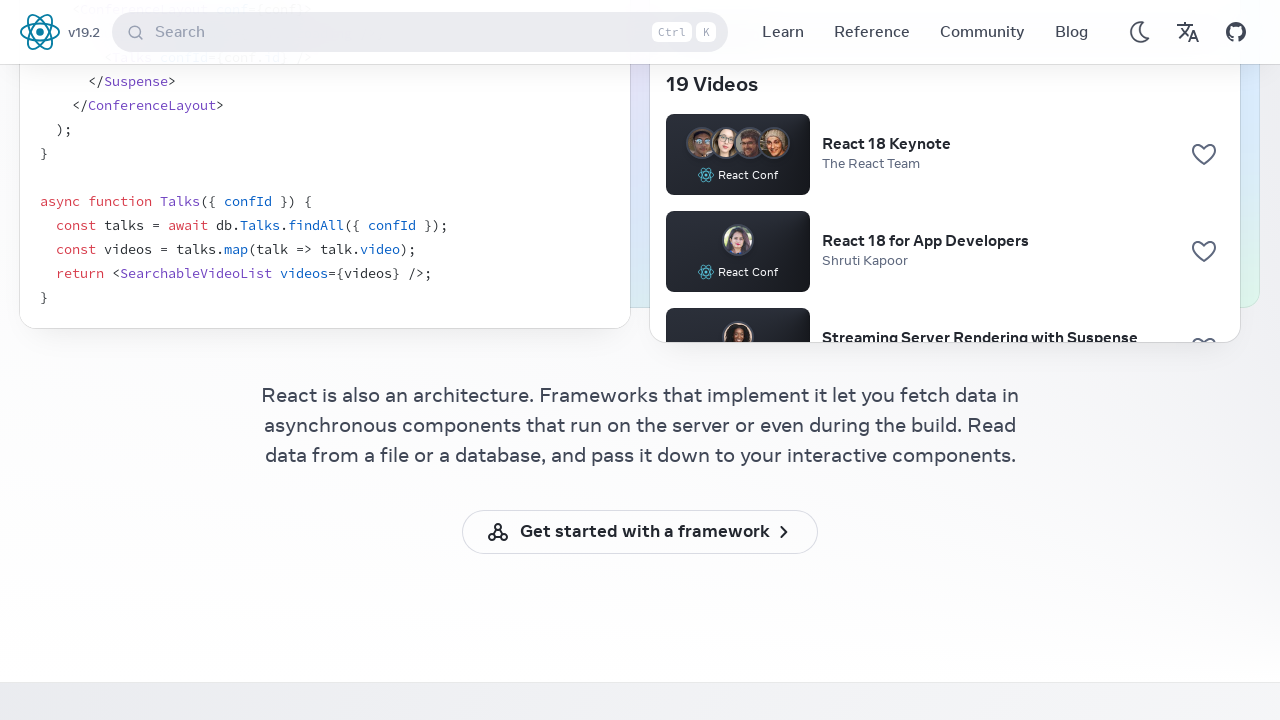